Navigates to Flipkart homepage and verifies the page loads successfully

Starting URL: https://www.flipkart.com

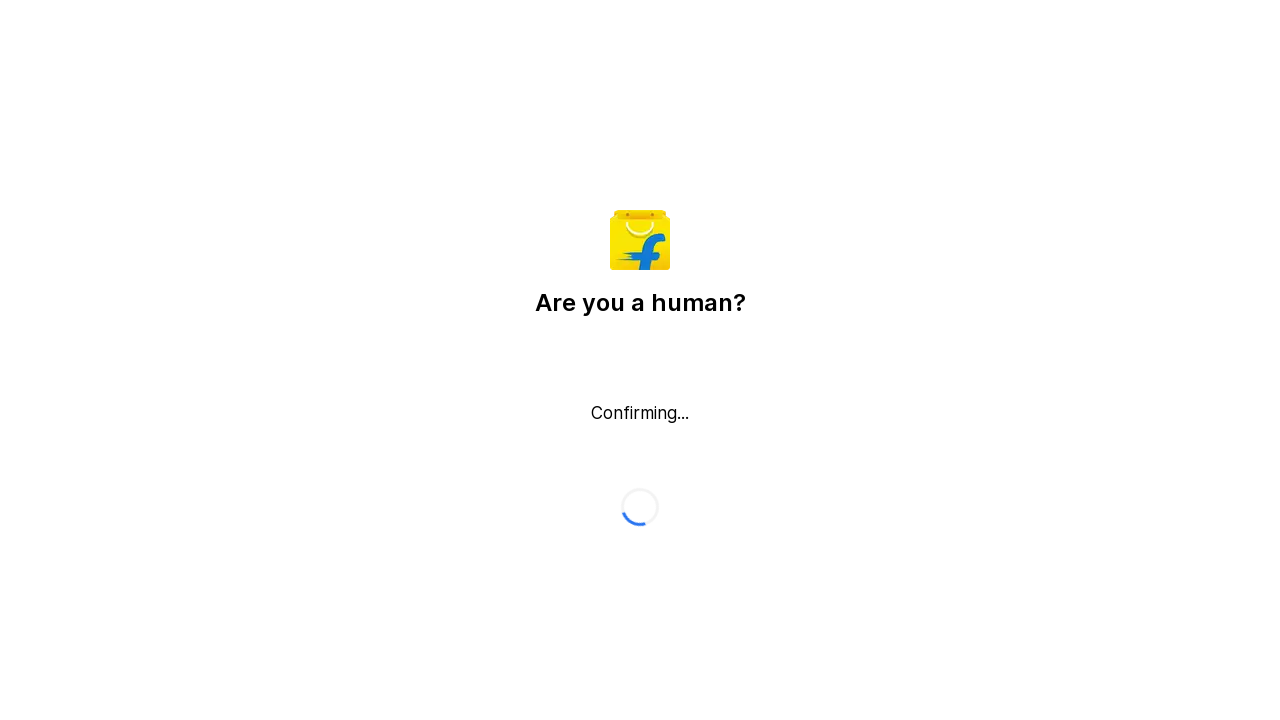

Waited for page to reach networkidle state
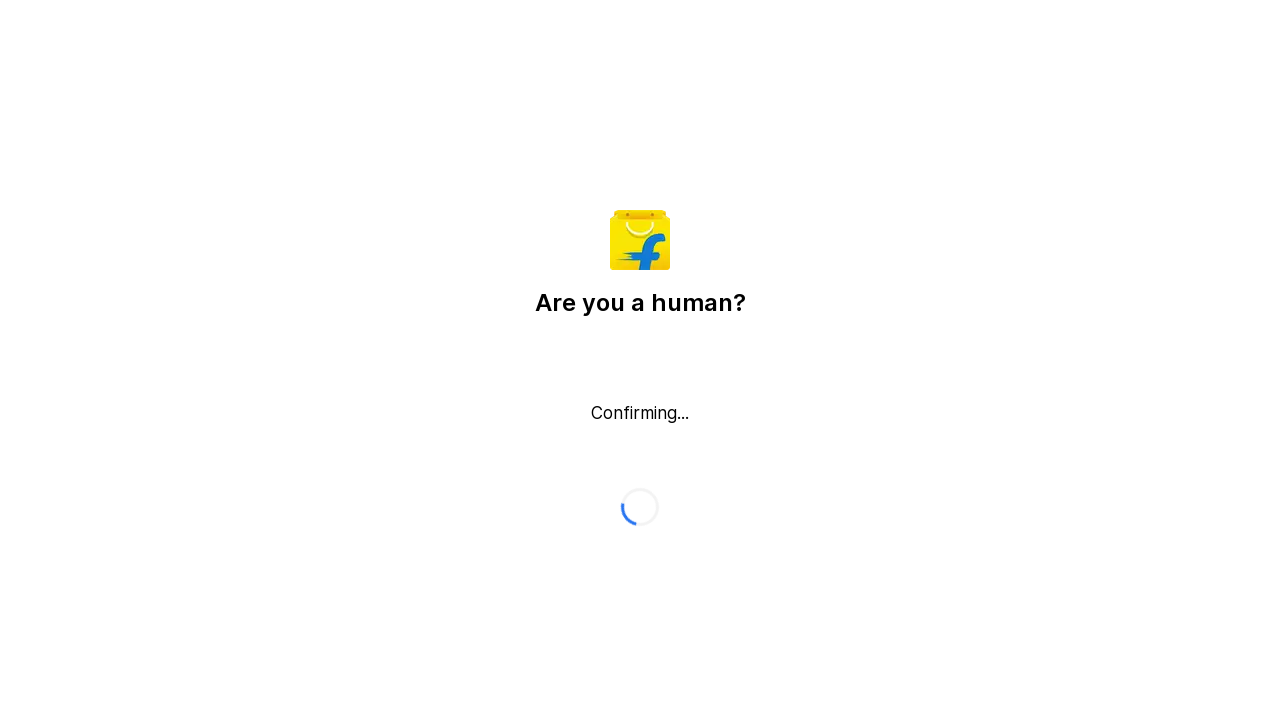

Verified Flipkart homepage title is accessible
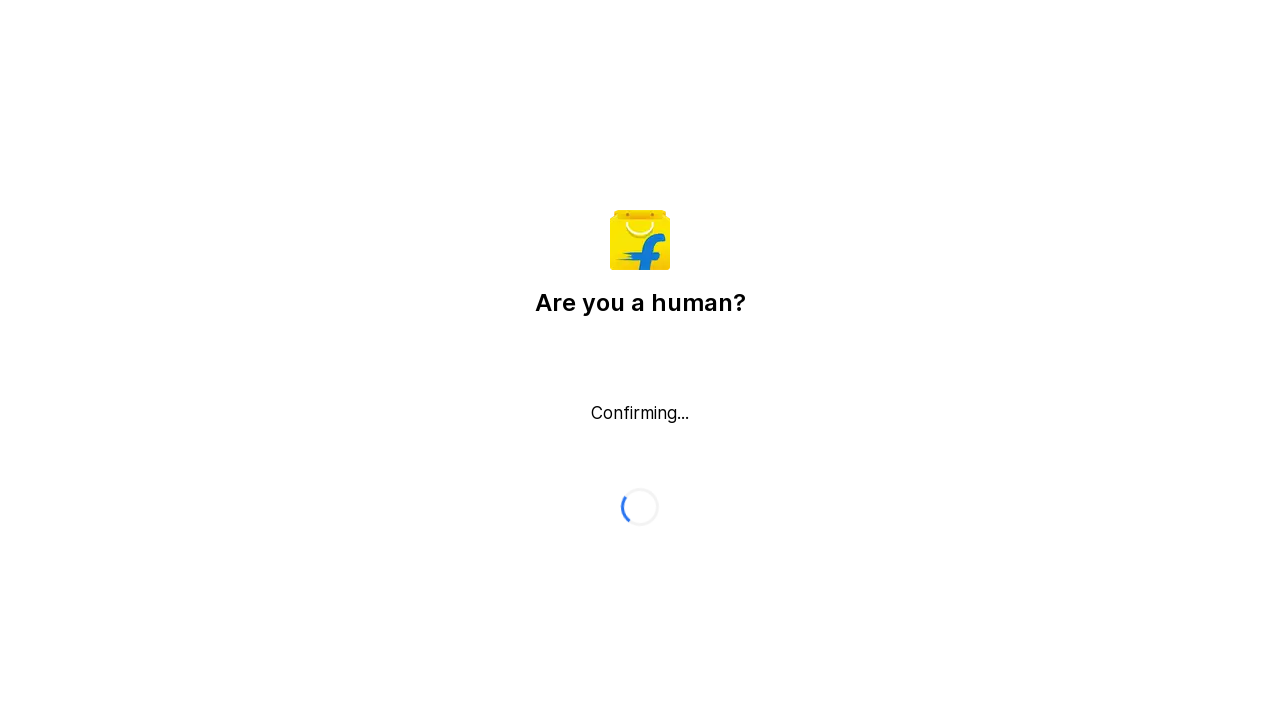

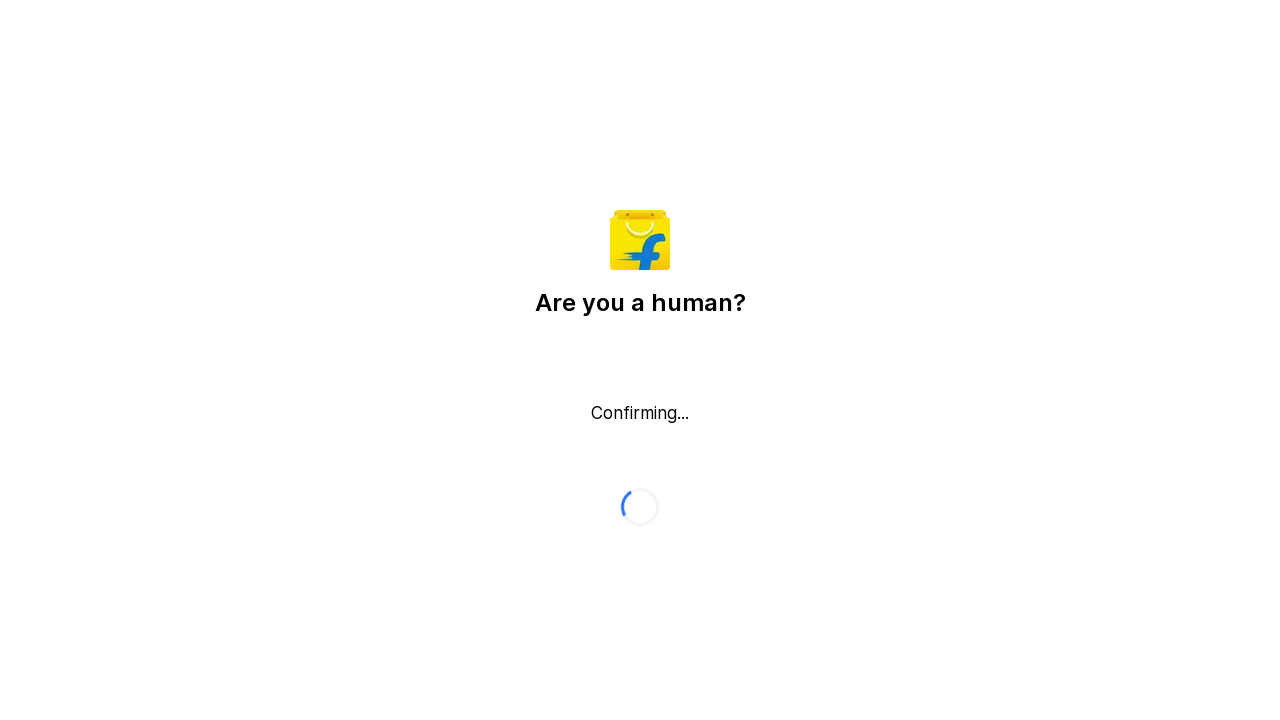